Tests responsive design by changing viewport sizes to desktop, mobile, and tablet dimensions and verifying the layout remains visible

Starting URL: https://auction-platform-6.preview.emergentagent.com

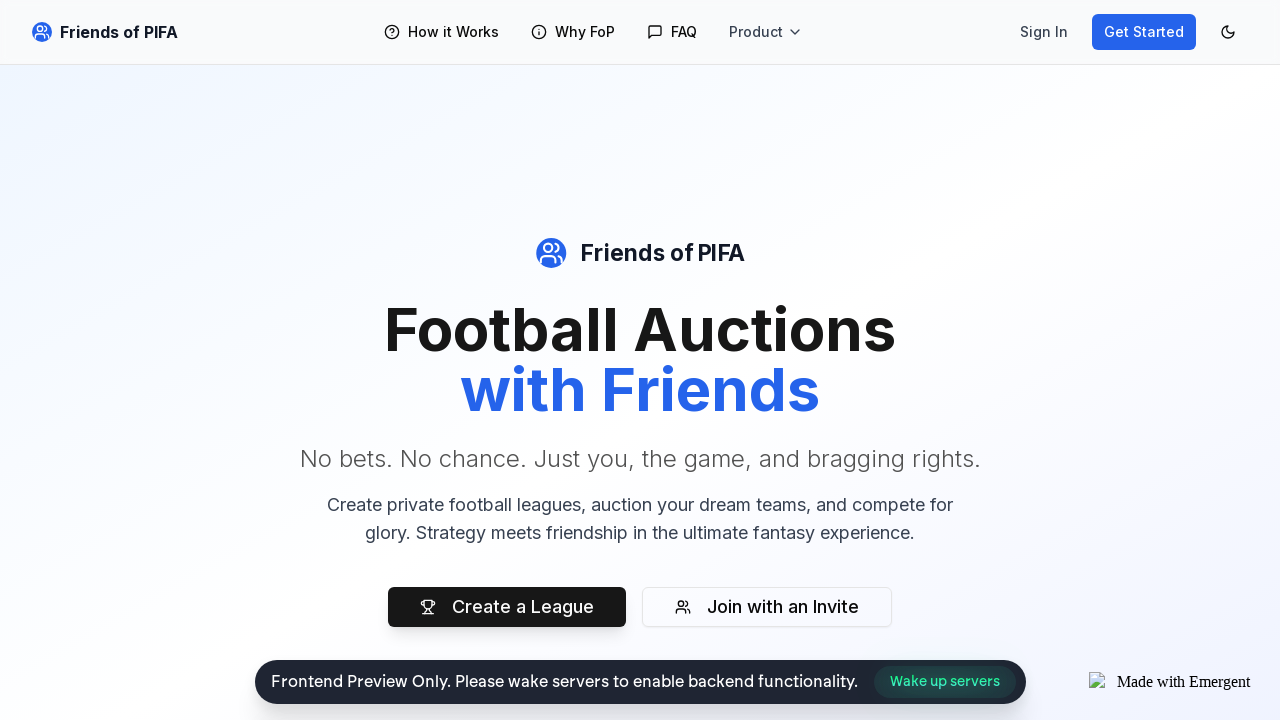

Set viewport to desktop dimensions (1920x1080)
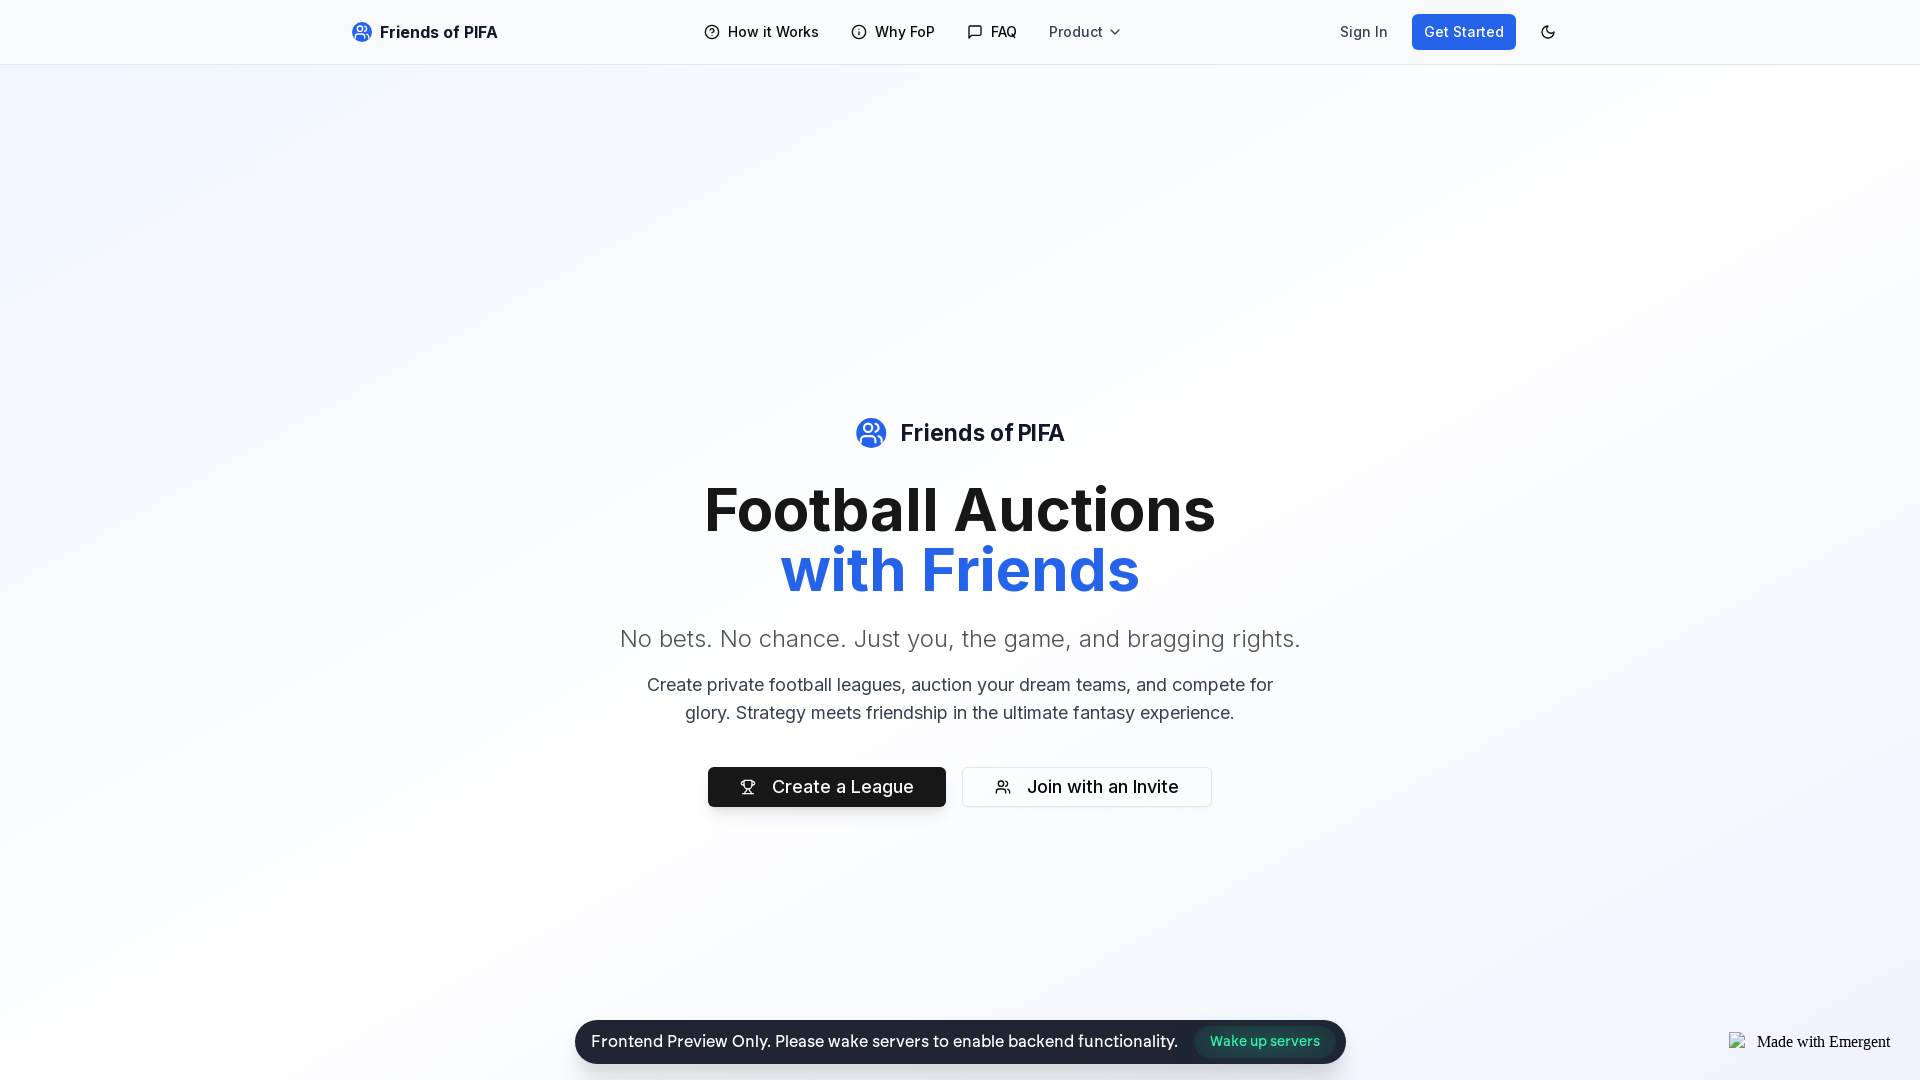

Waited for network idle on desktop view
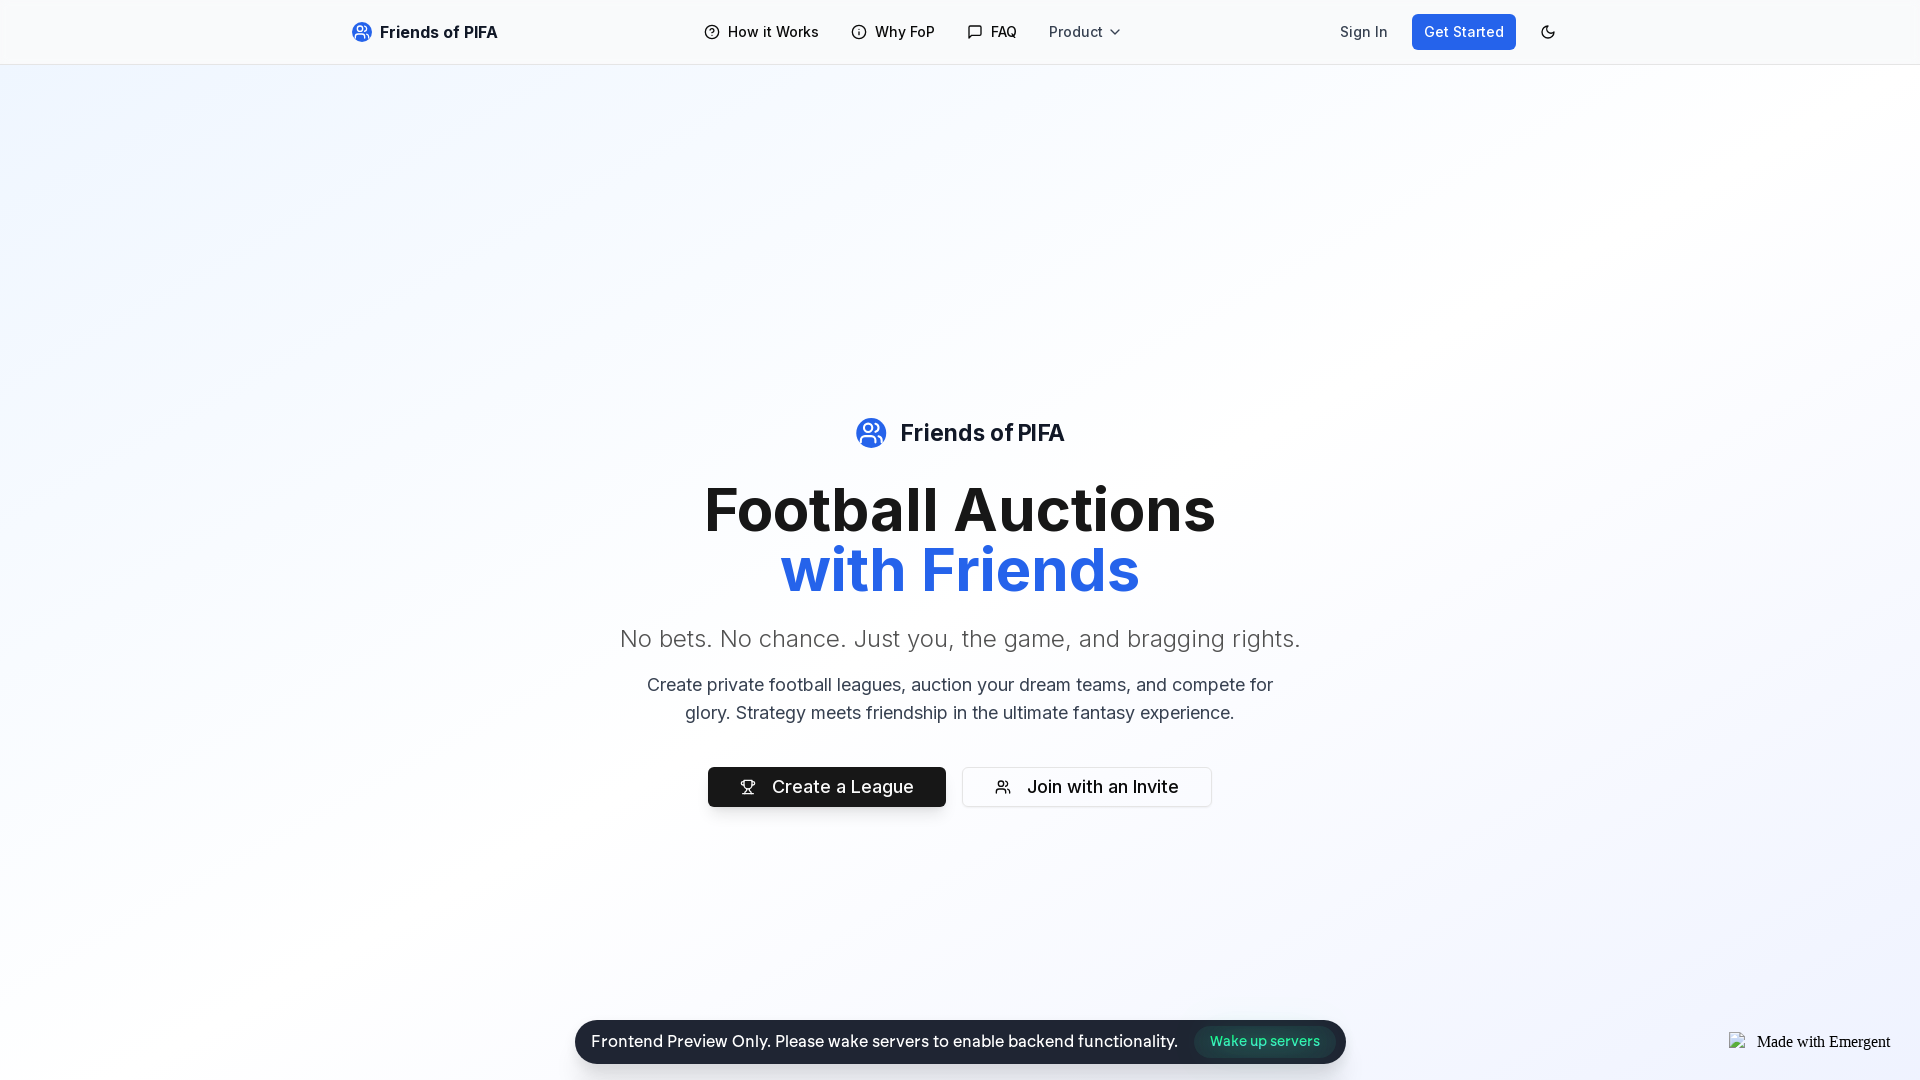

Verified body element is visible in desktop view
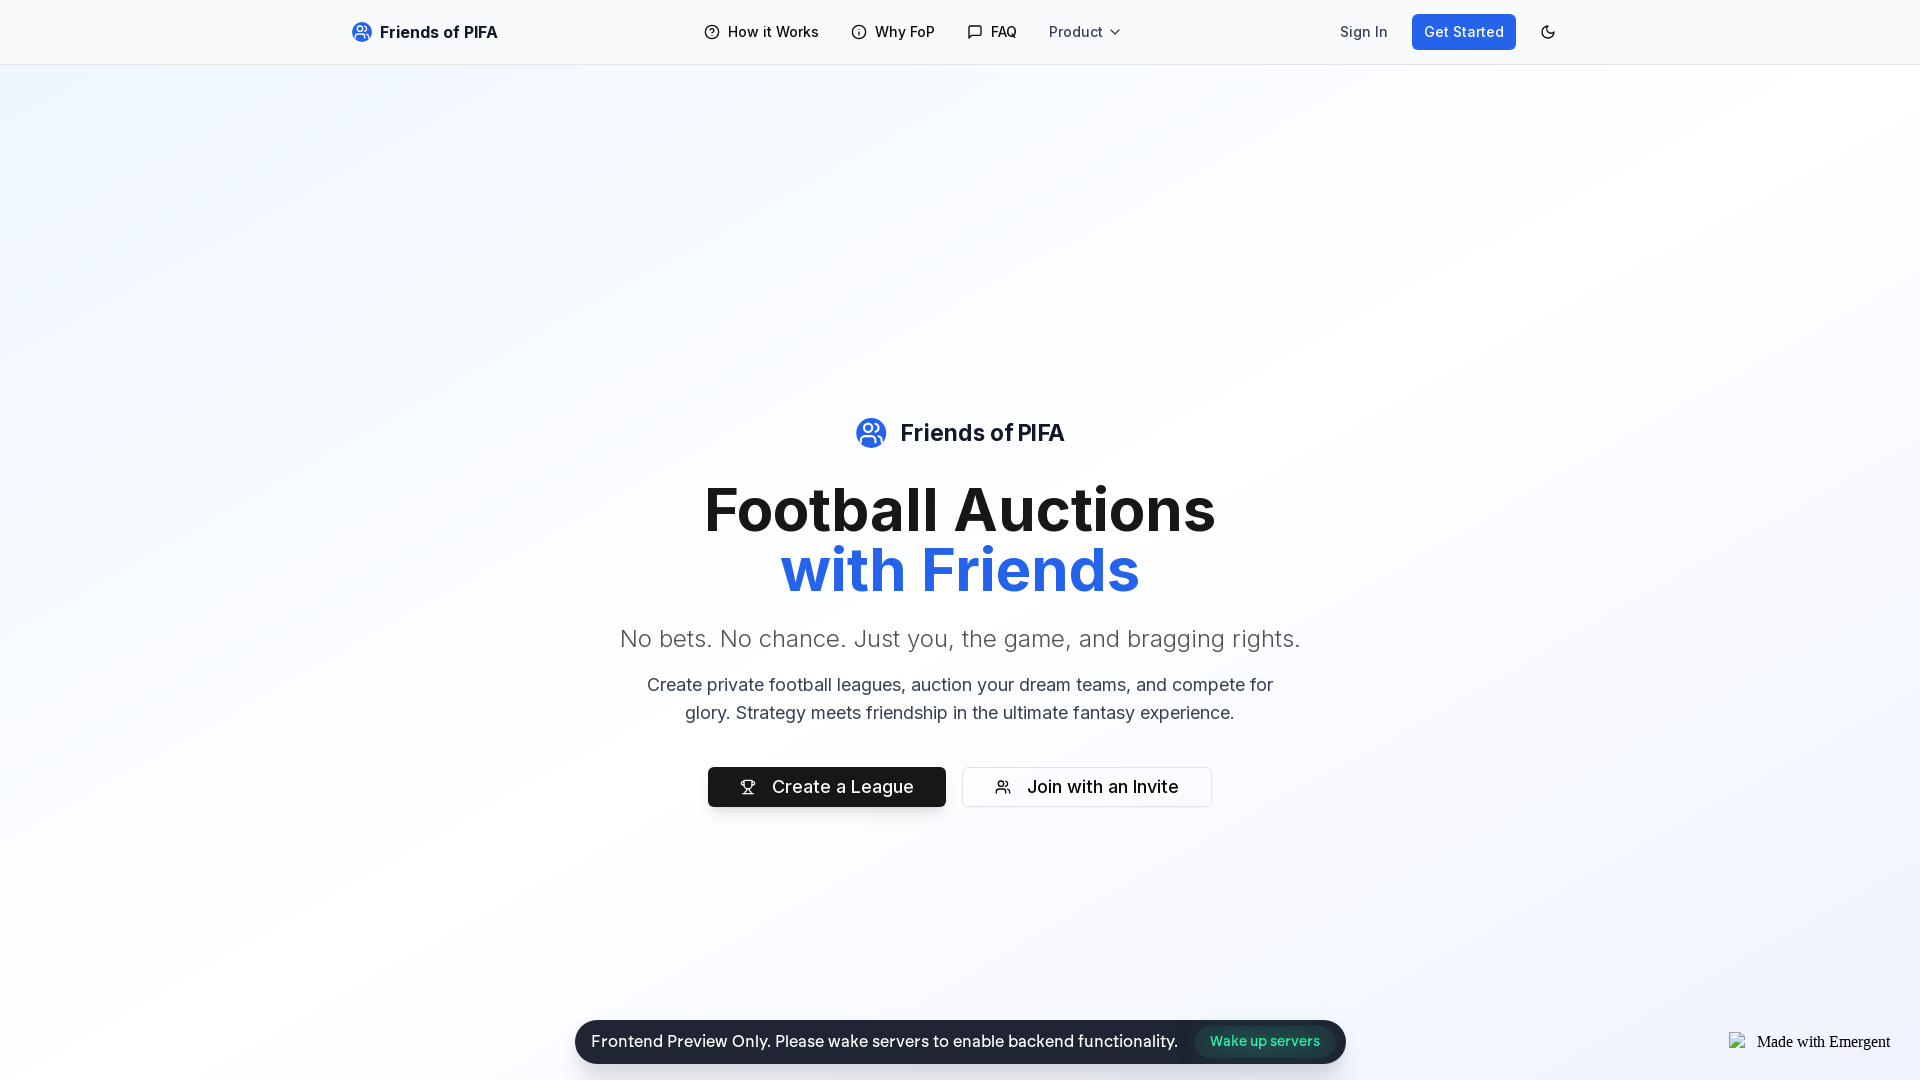

Set viewport to mobile dimensions (375x667)
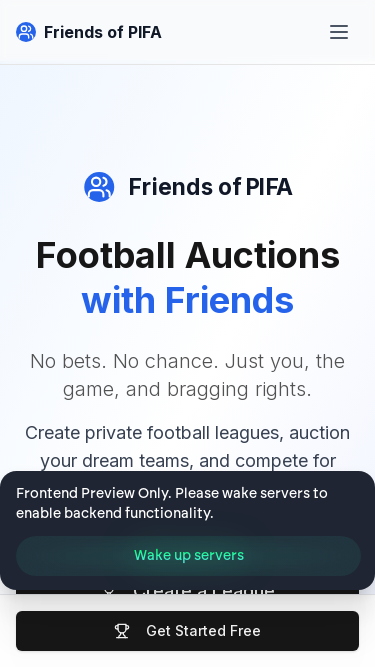

Waited for network idle on mobile view
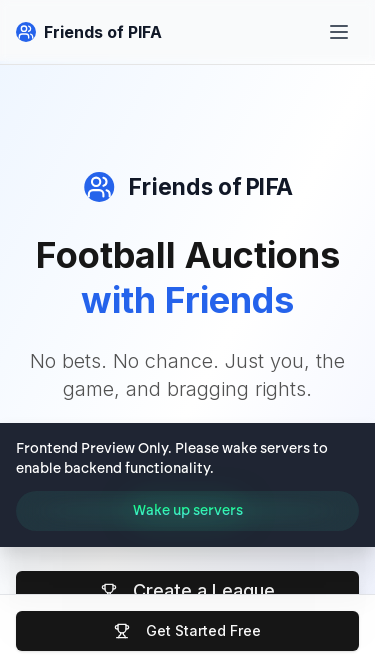

Verified body element is visible in mobile view
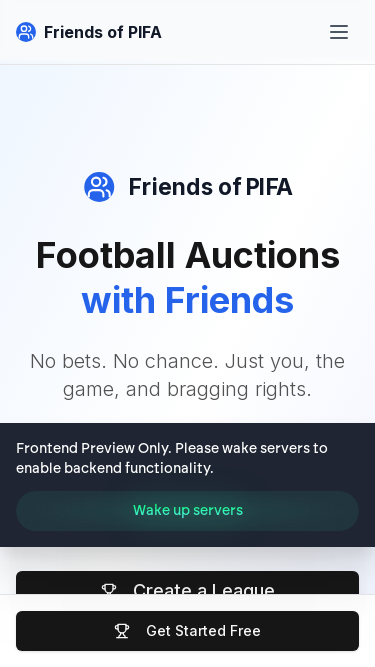

Set viewport to tablet dimensions (768x1024)
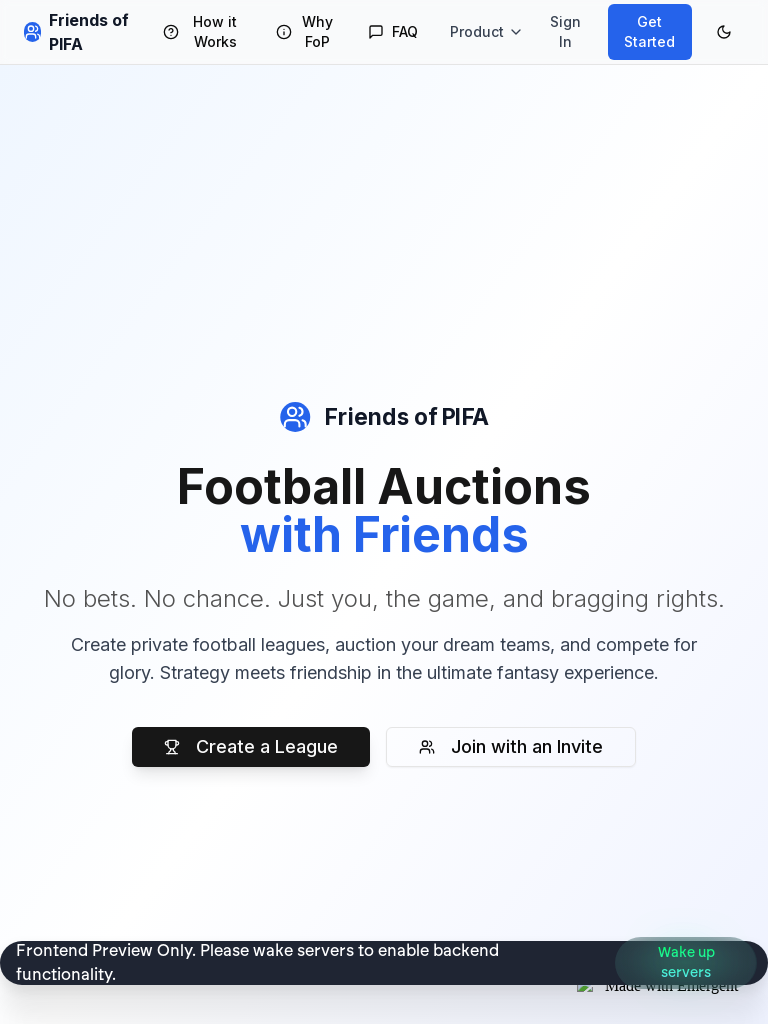

Waited for network idle on tablet view
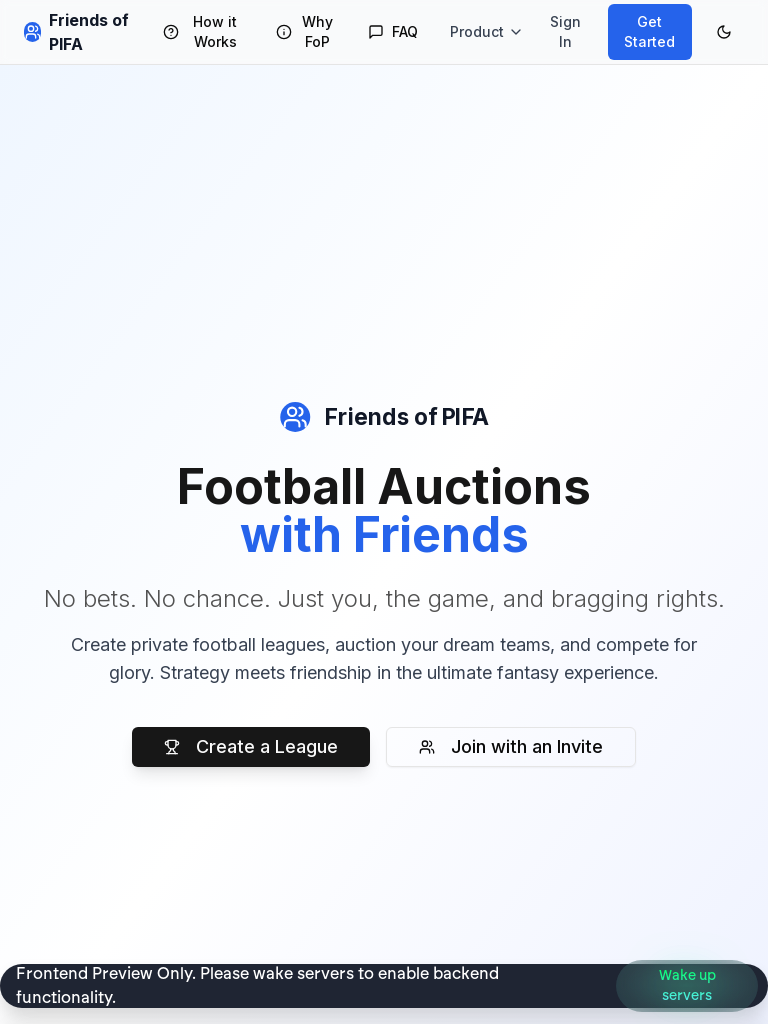

Verified body element is visible in tablet view
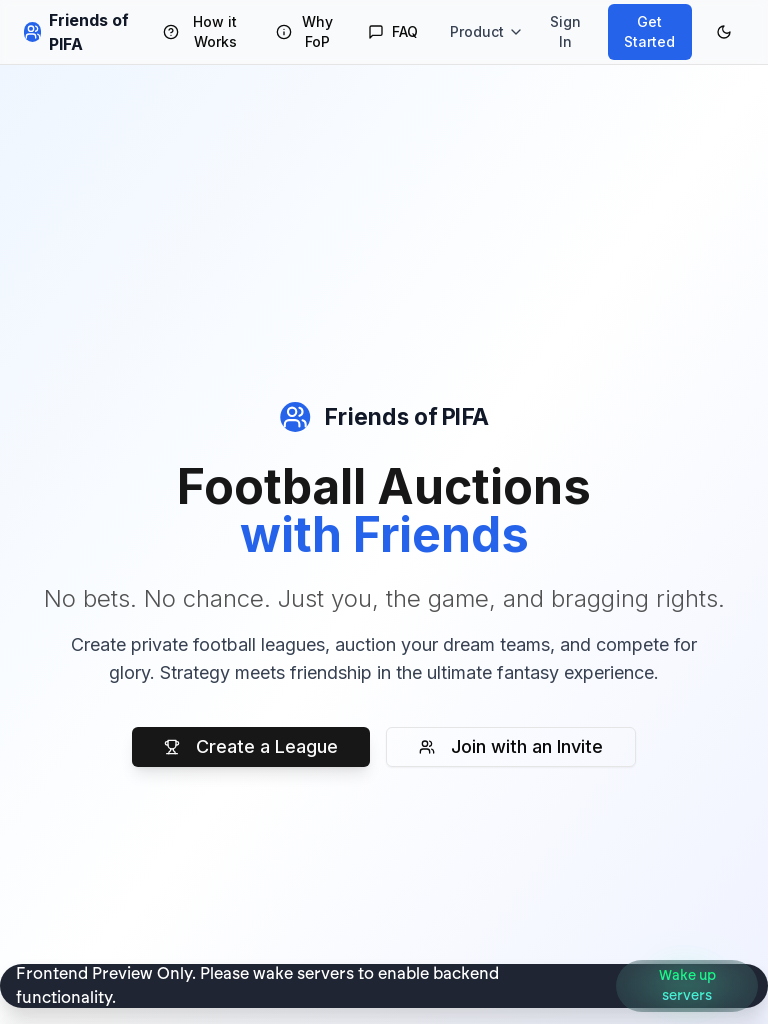

Asserted that layout is visible across all viewport sizes (desktop, mobile, tablet)
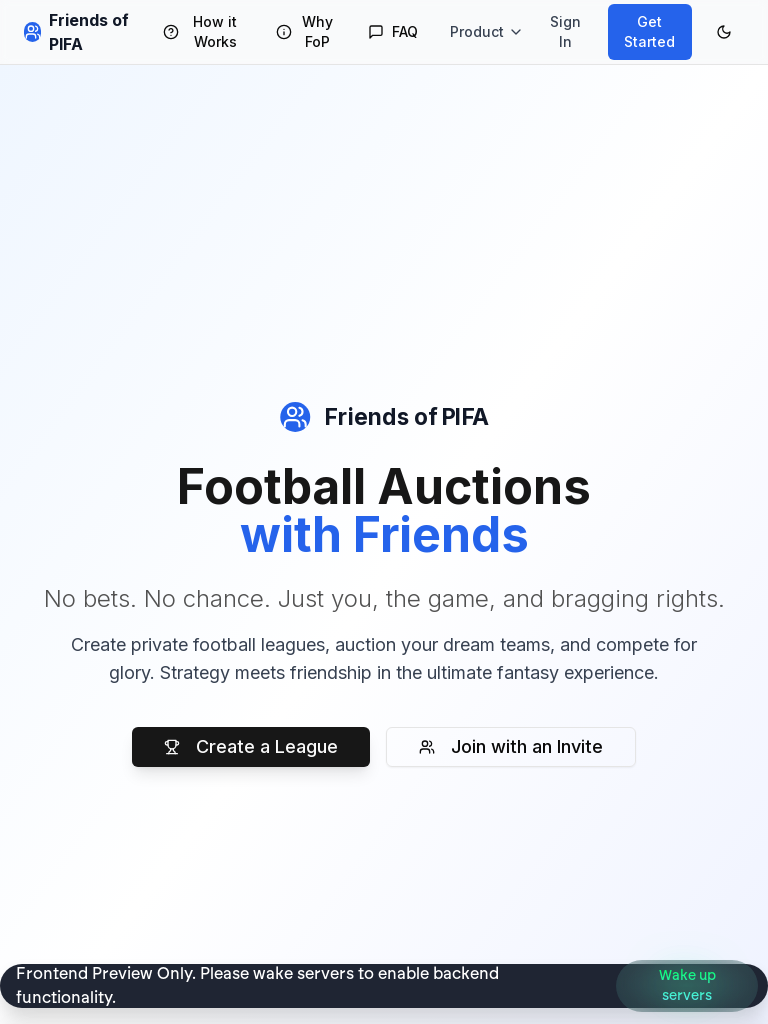

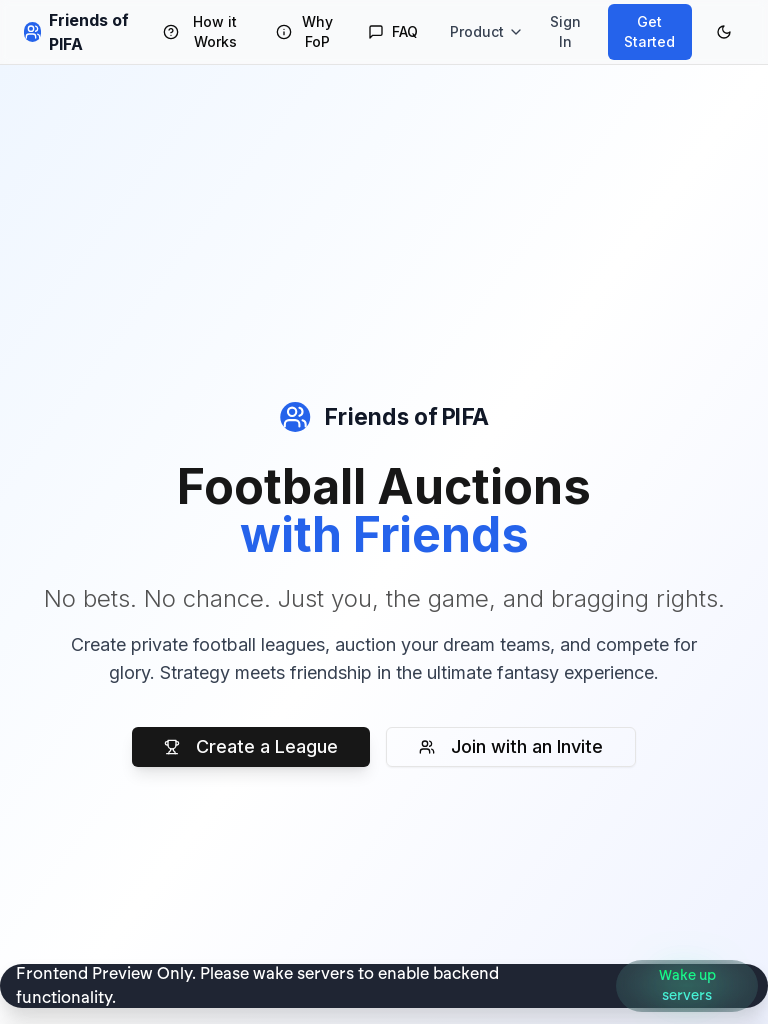